Tests page scrolling functionality by scrolling to the bottom of the page and then back to the top using keyboard shortcuts

Starting URL: https://www.freshworks.com/

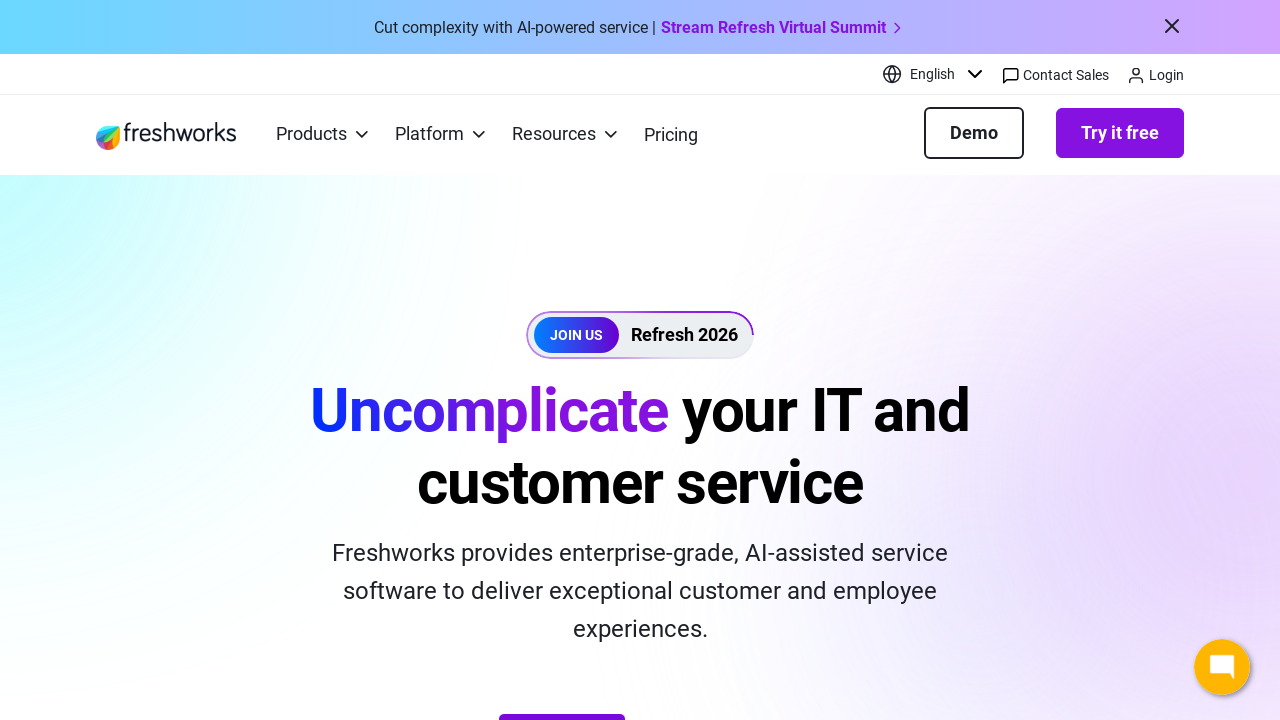

Pressed Control+End to scroll to the bottom of the page
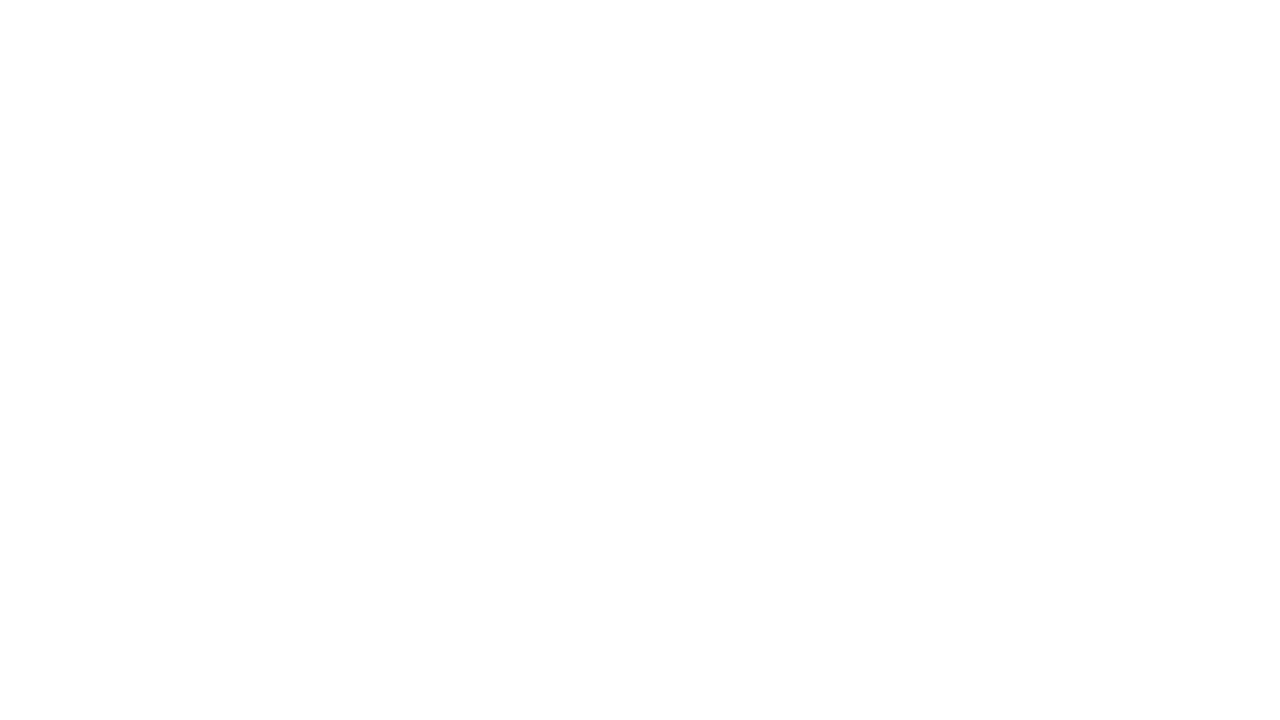

Waited 2 seconds for scroll to complete
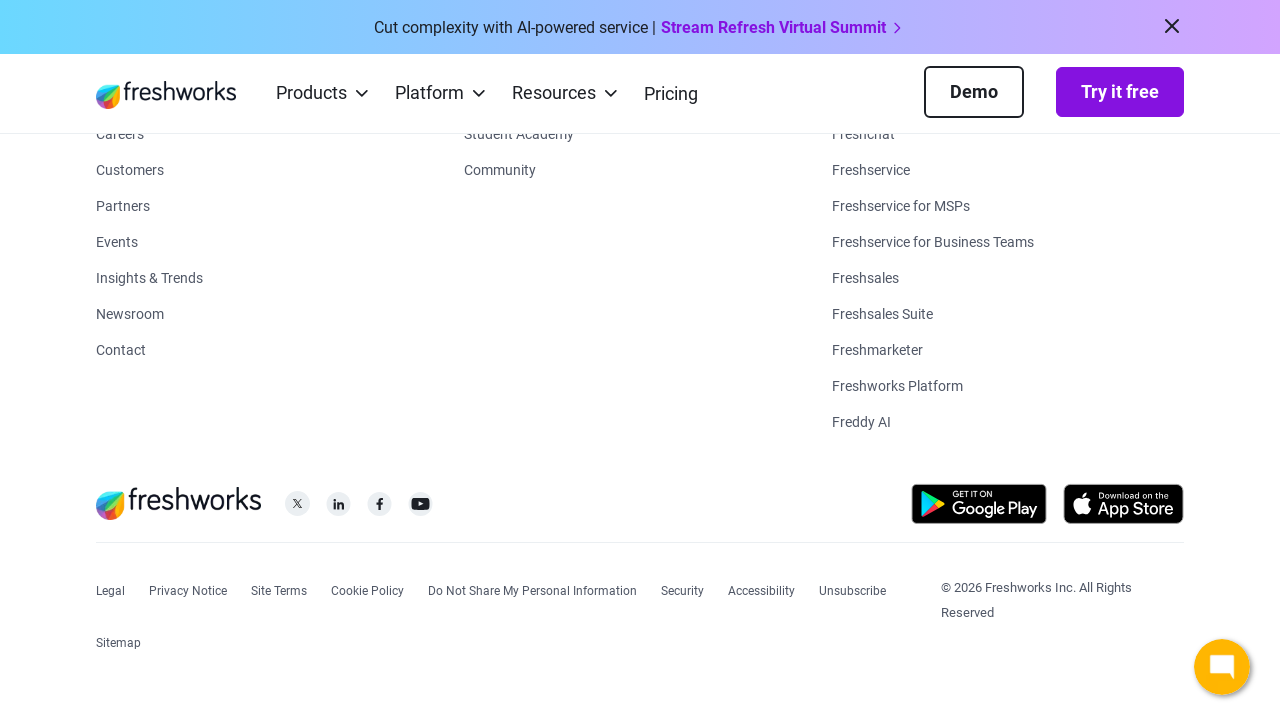

Pressed Control+Home to scroll back to the top of the page
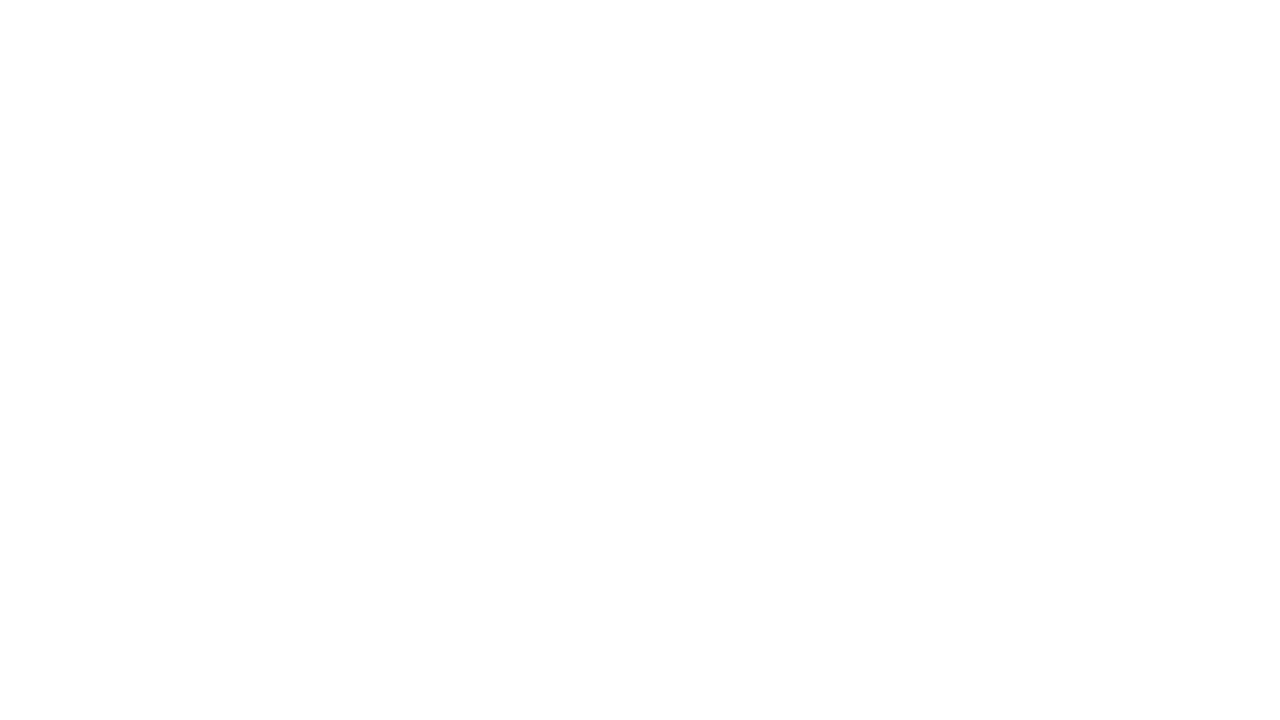

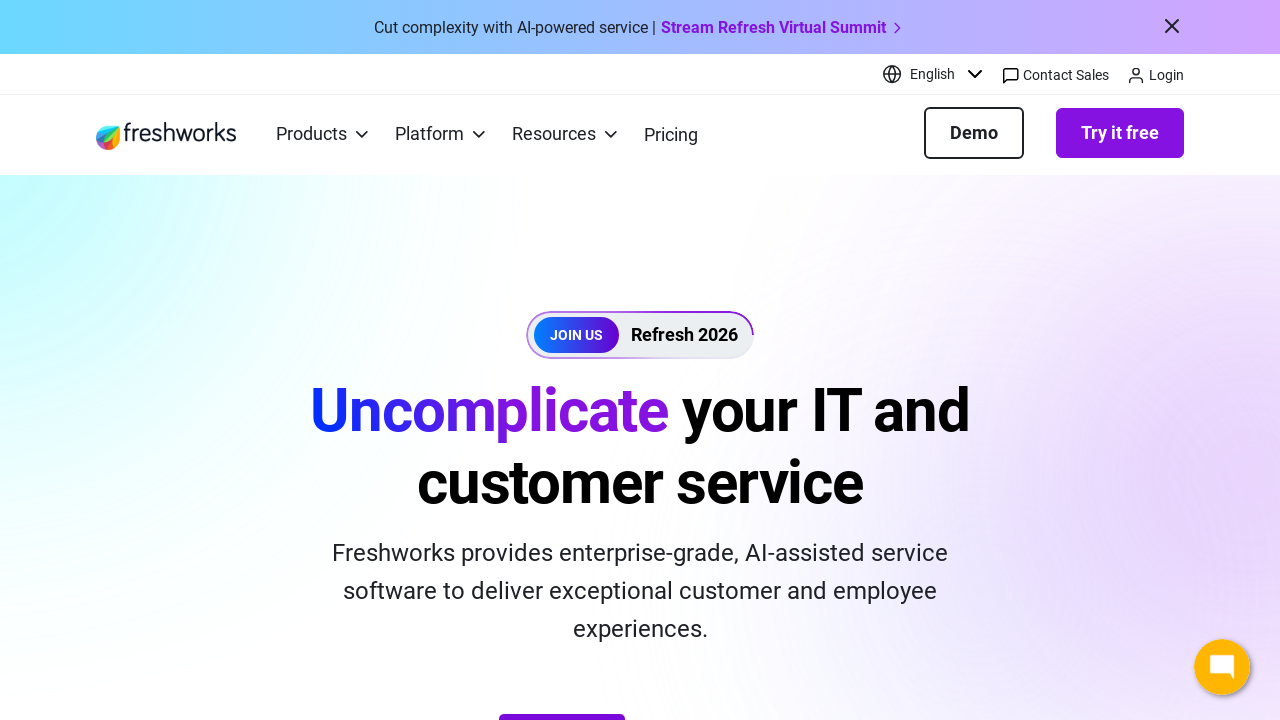